Tests a Russian word reduplicator web tool by entering text into an input field, submitting it, and waiting for the result to appear.

Starting URL: https://maximal.github.io/reduplicator/#

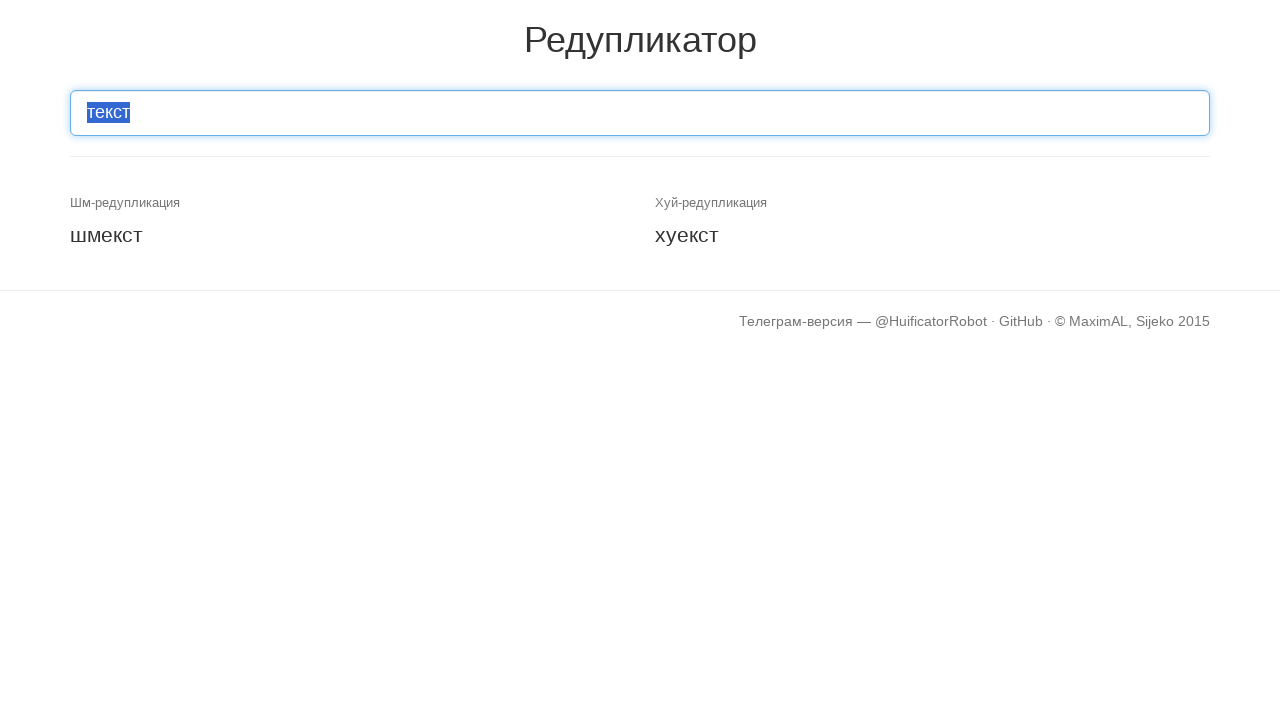

Filled input field with Russian word 'Привет' on #inp-text
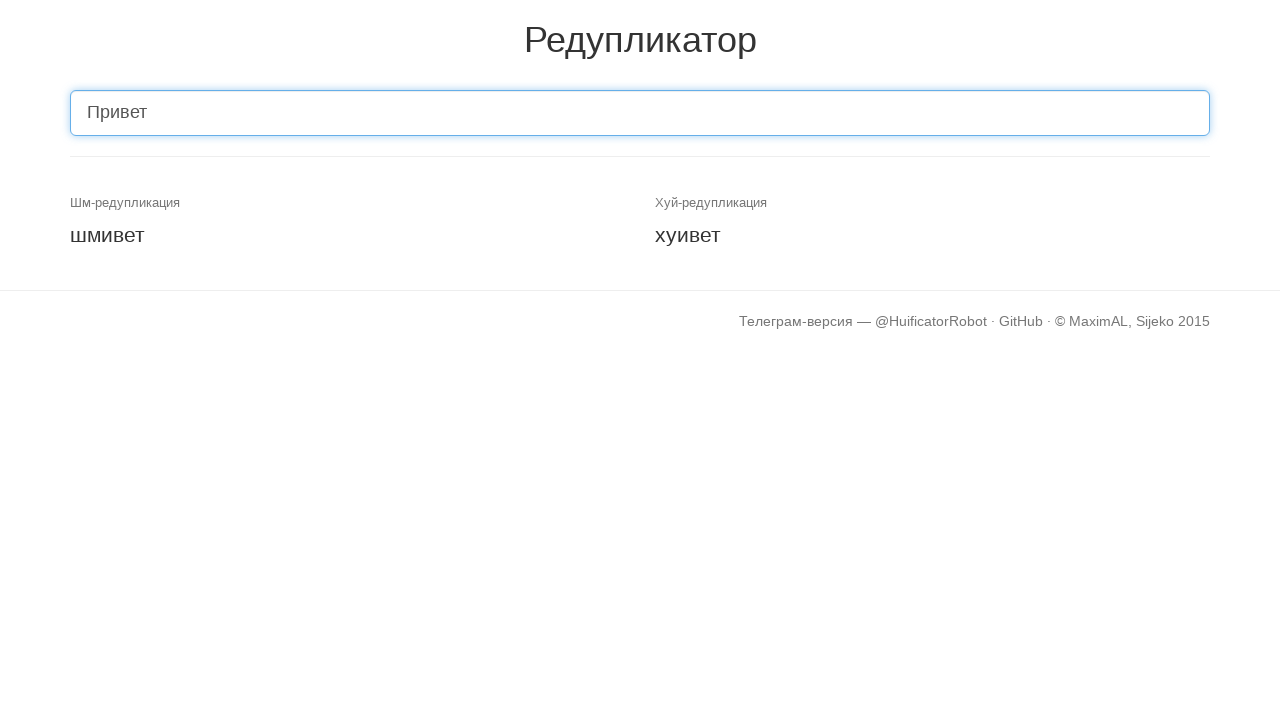

Pressed Enter to submit the word for reduplication on #inp-text
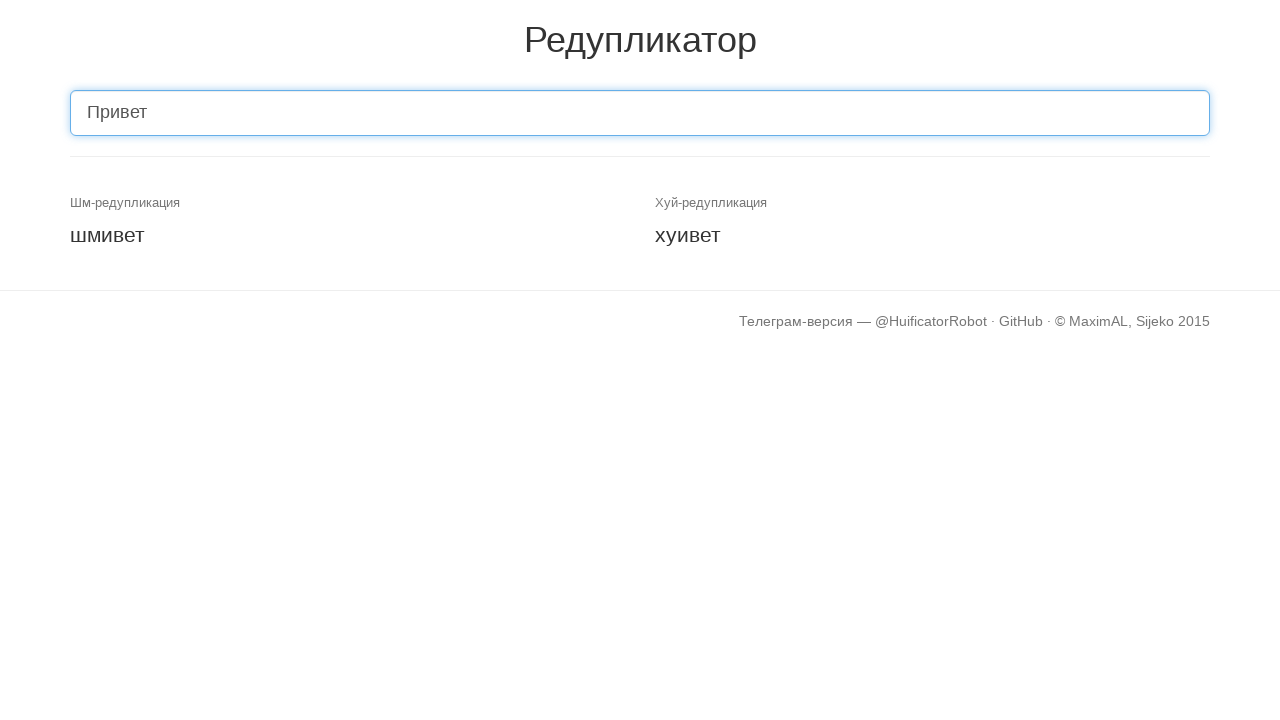

Reduplication result appeared on the page
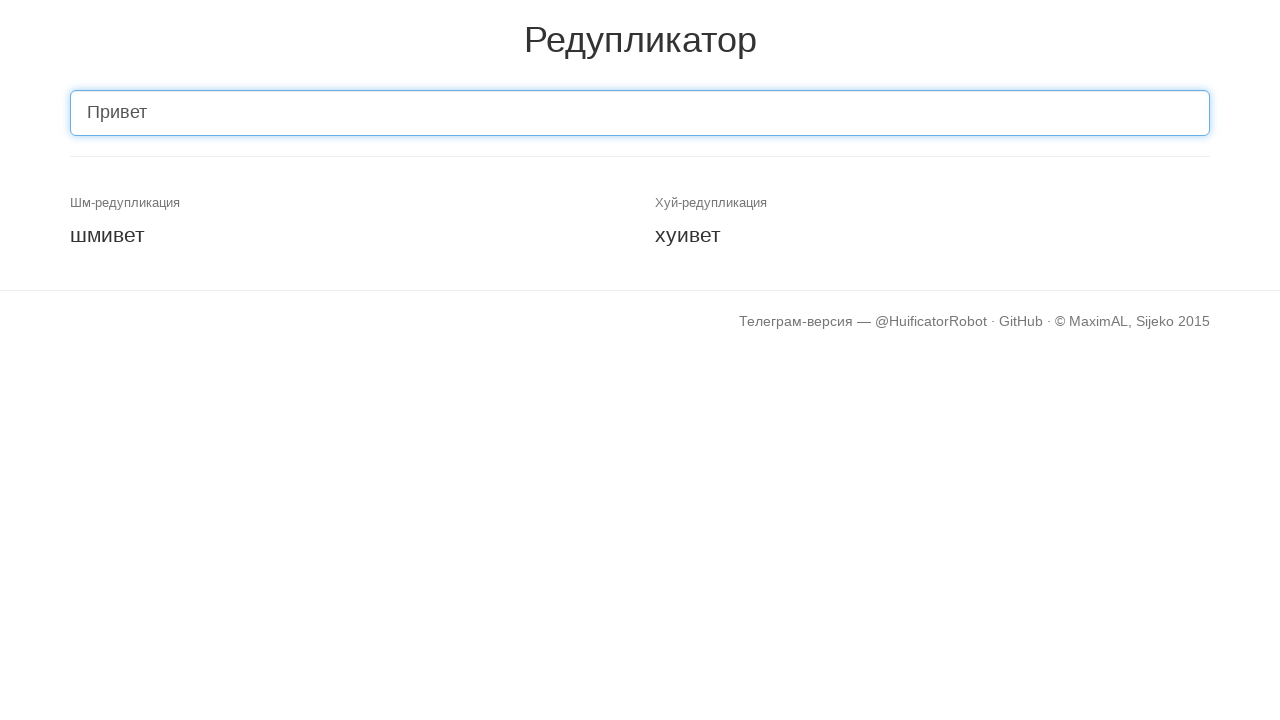

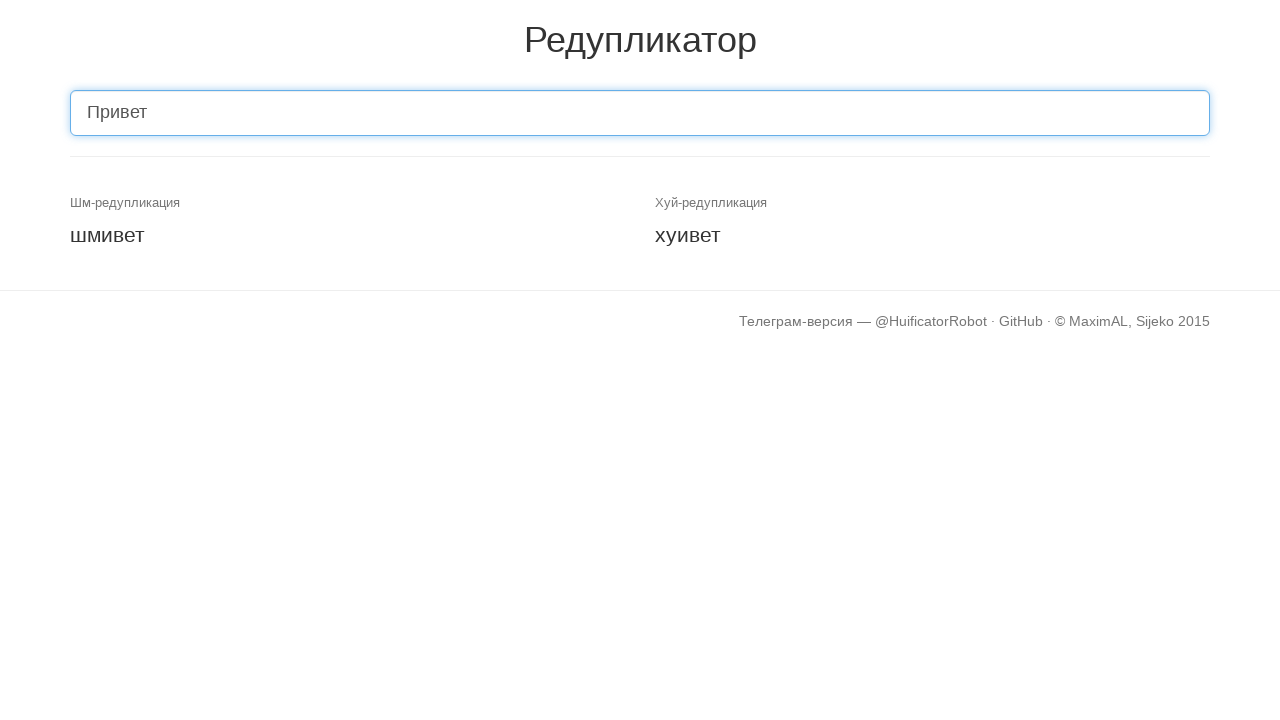